Tests applying an invalid coupon code and verifying error message

Starting URL: http://intershop5.skillbox.ru/product-category/catalog/

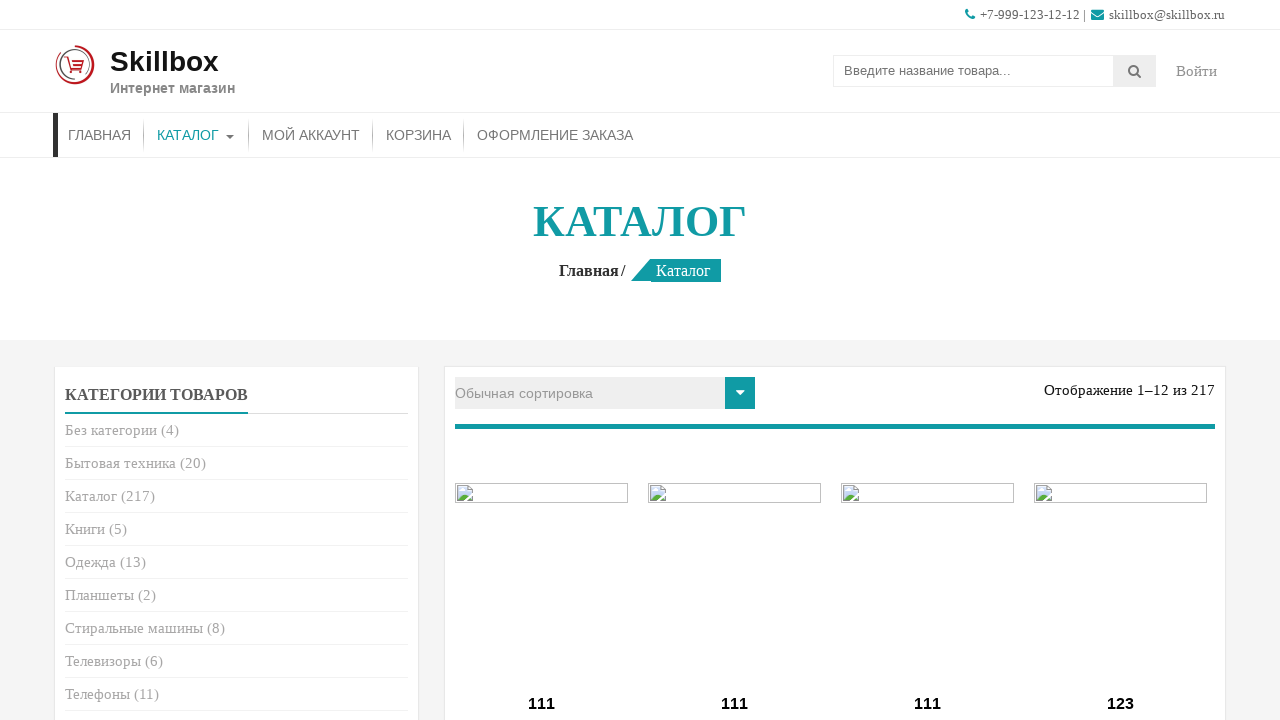

Clicked first 'Add to cart' button at (542, 361) on (//a[contains(@class, 'add_to_cart_button')])[1]
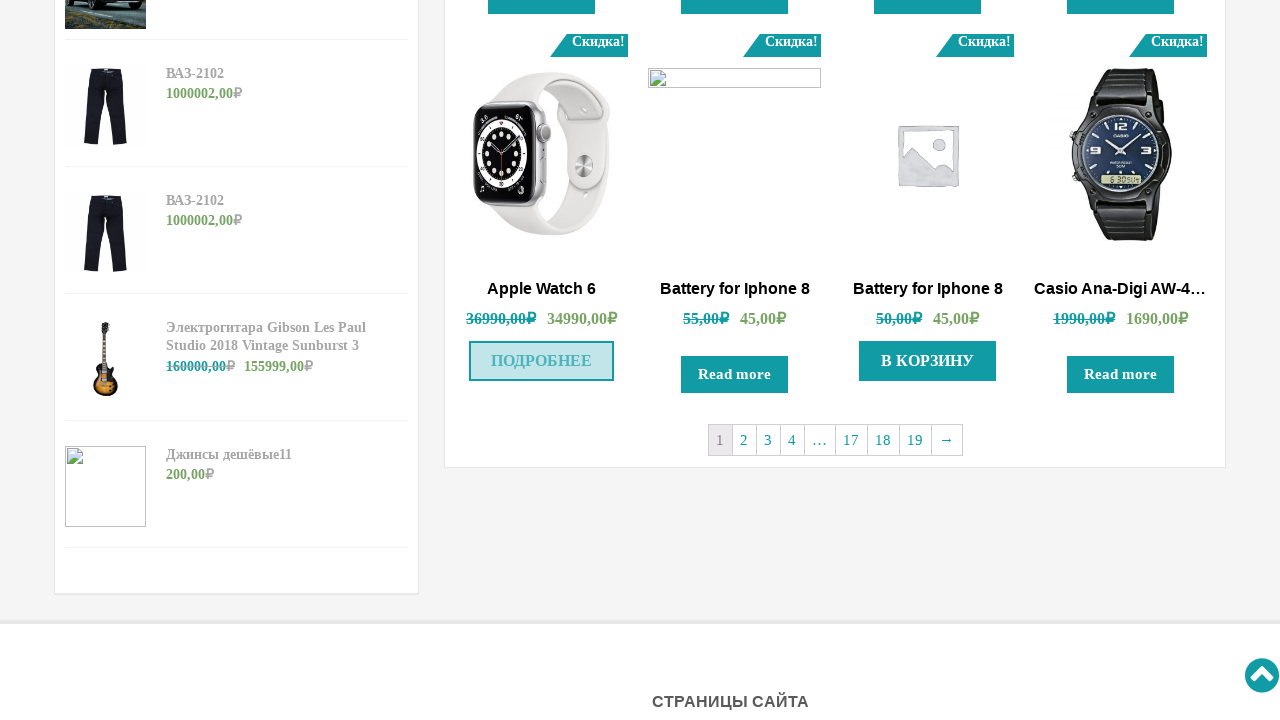

First item successfully added to cart
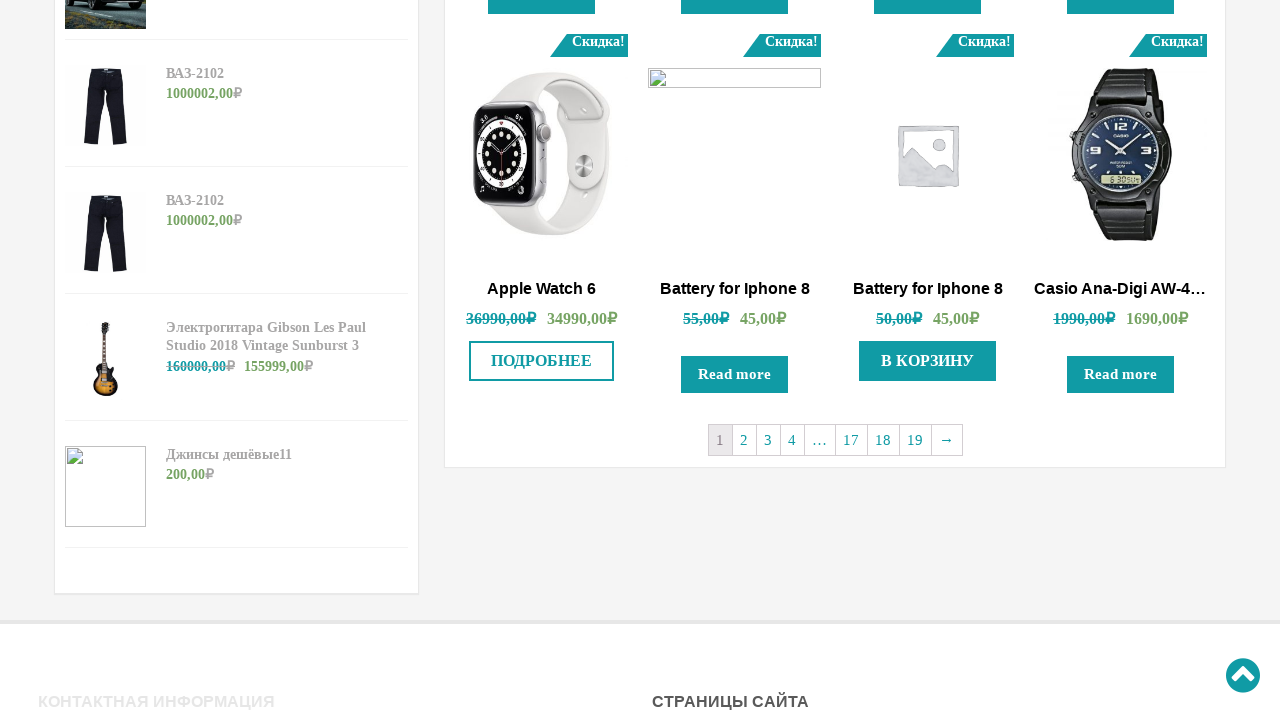

Clicked second 'Add to cart' button at (928, 361) on (//a[contains(@class, 'add_to_cart_button')])[2]
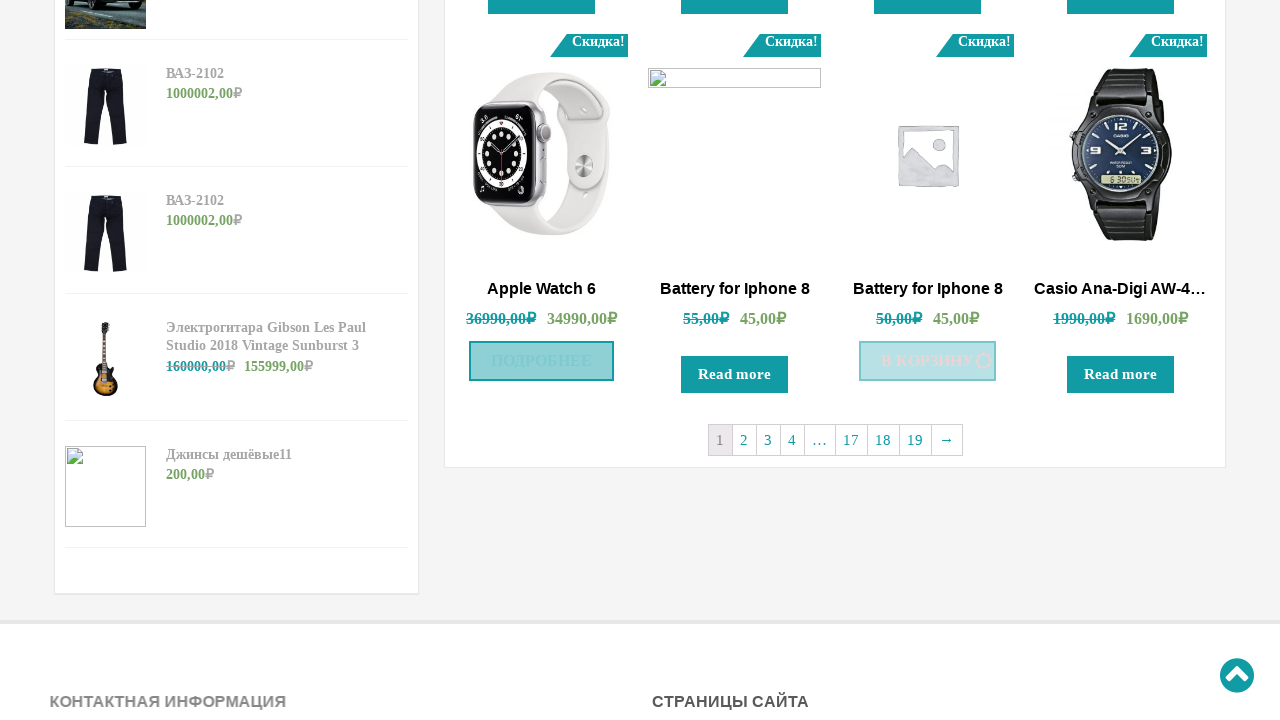

Navigated to cart/basket at (418, 135) on li#menu-item-29>a
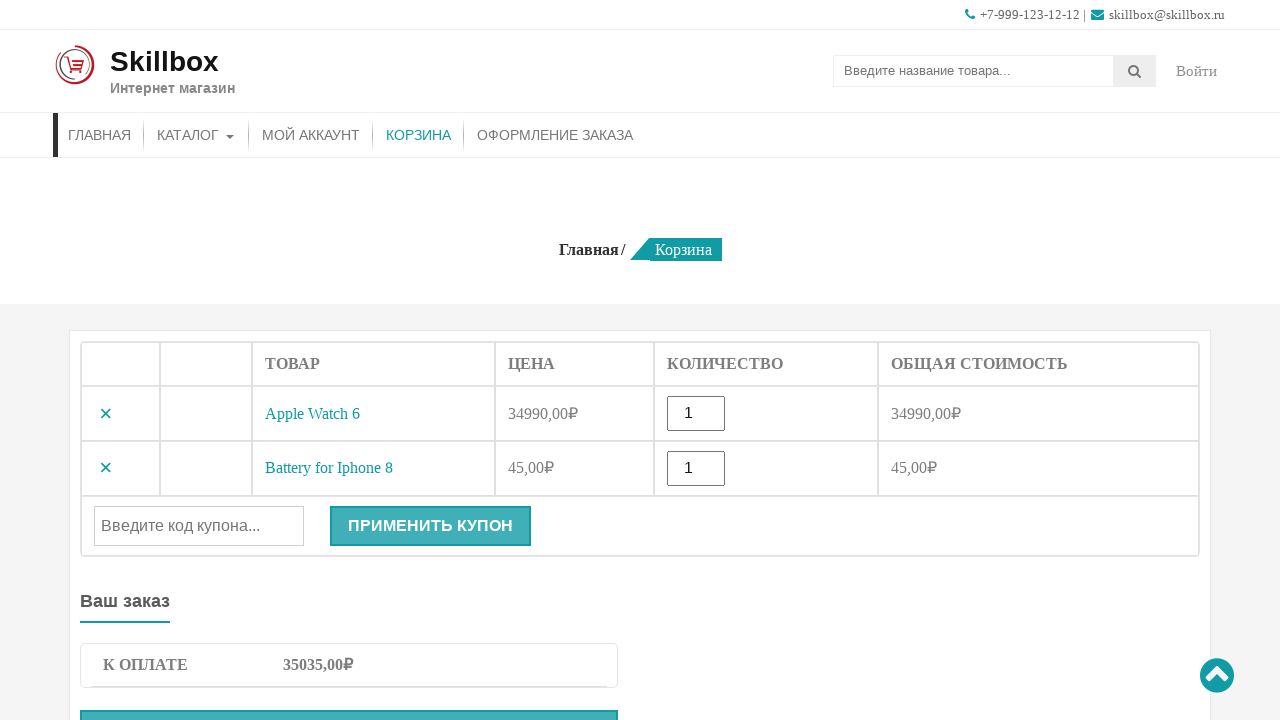

Entered invalid coupon code 'sert5000' on #coupon_code
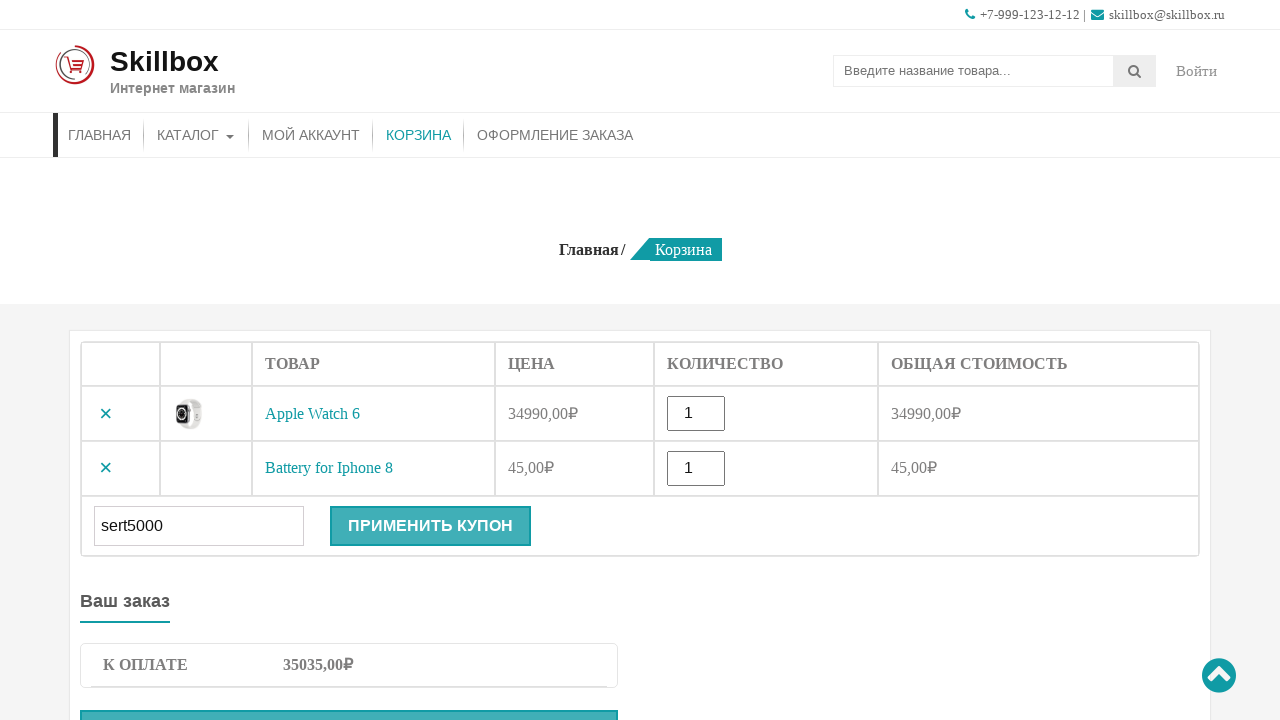

Clicked button to apply coupon code at (430, 526) on .button
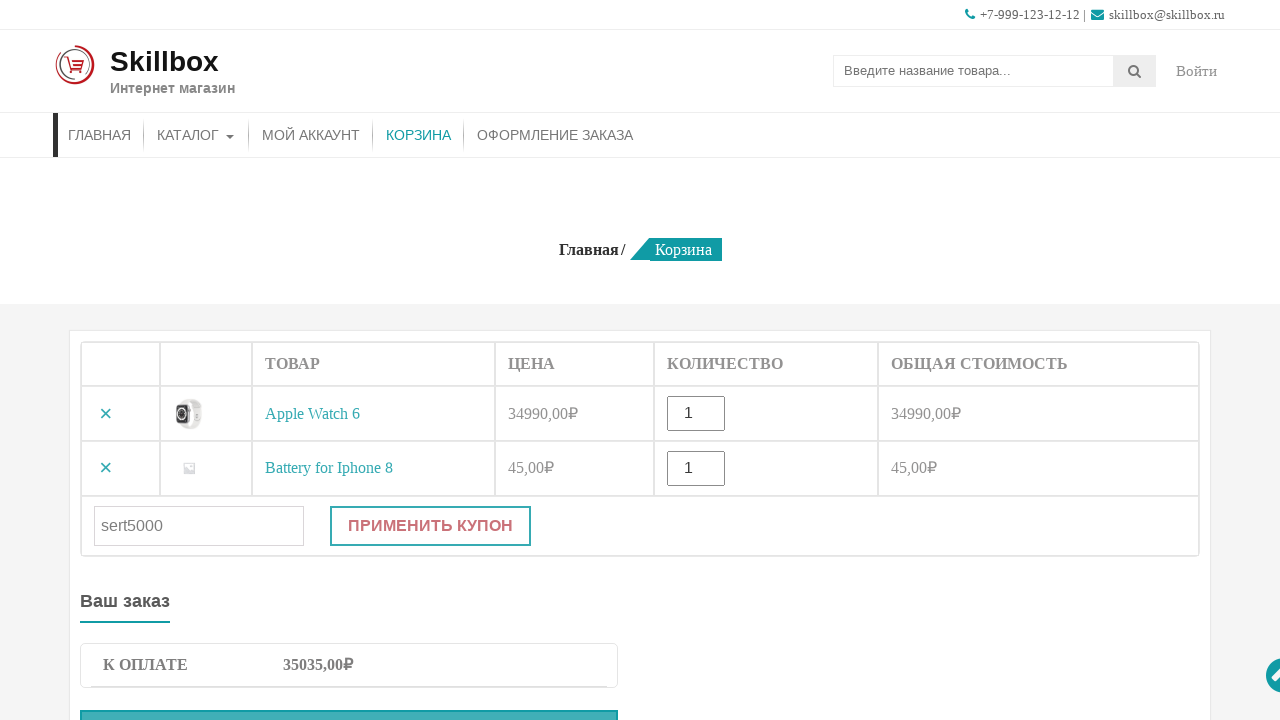

Error message displayed for invalid coupon code
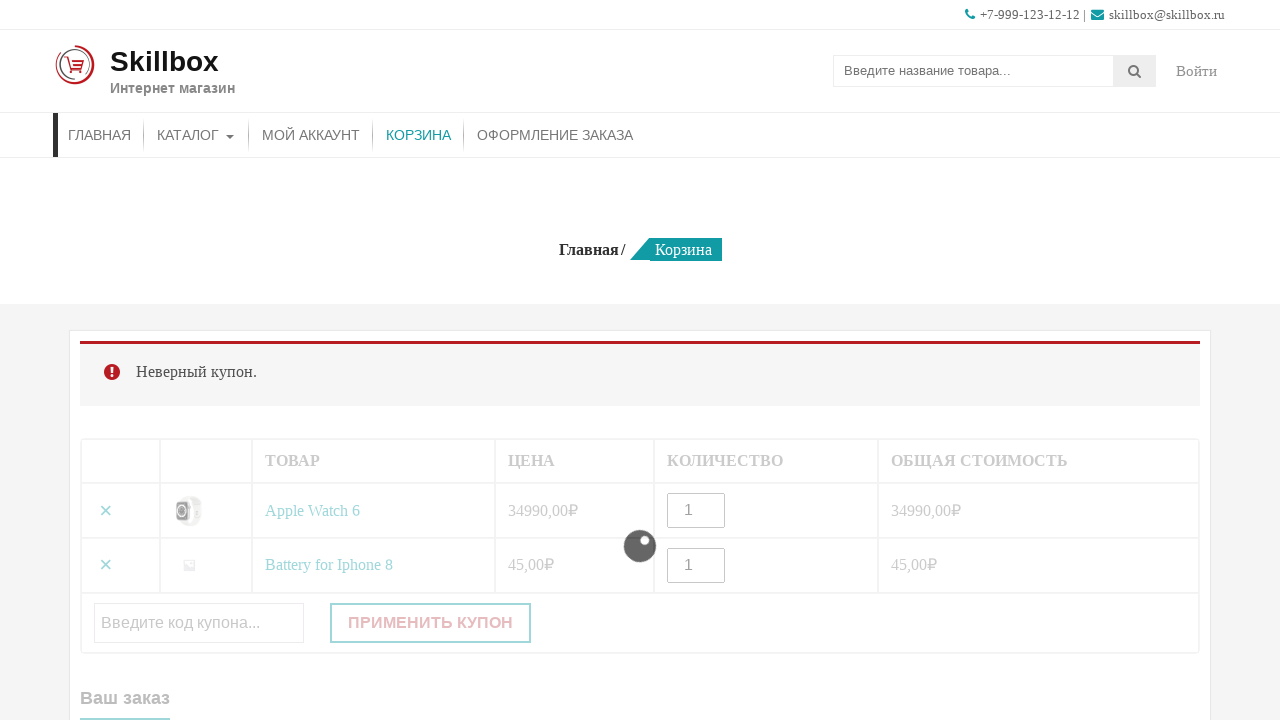

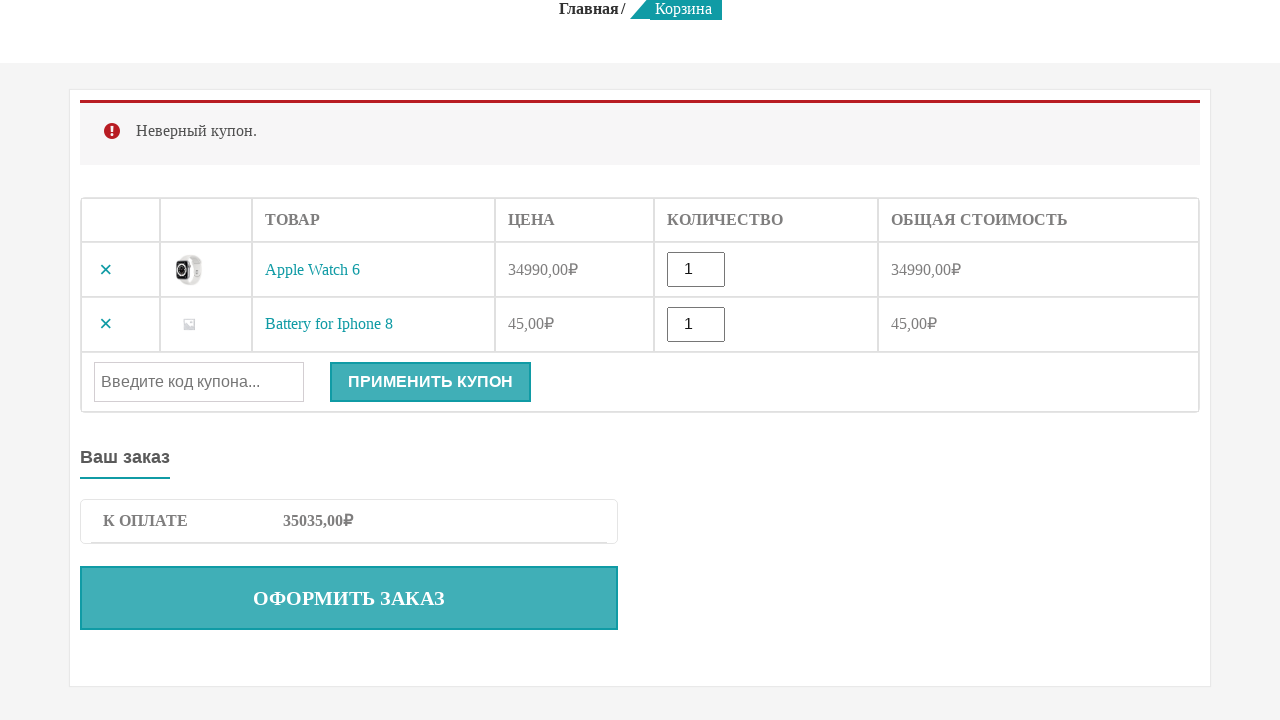